Tests a registration form by filling in first name, last name, and email fields, then submitting the form and verifying the success message.

Starting URL: http://suninjuly.github.io/registration1.html

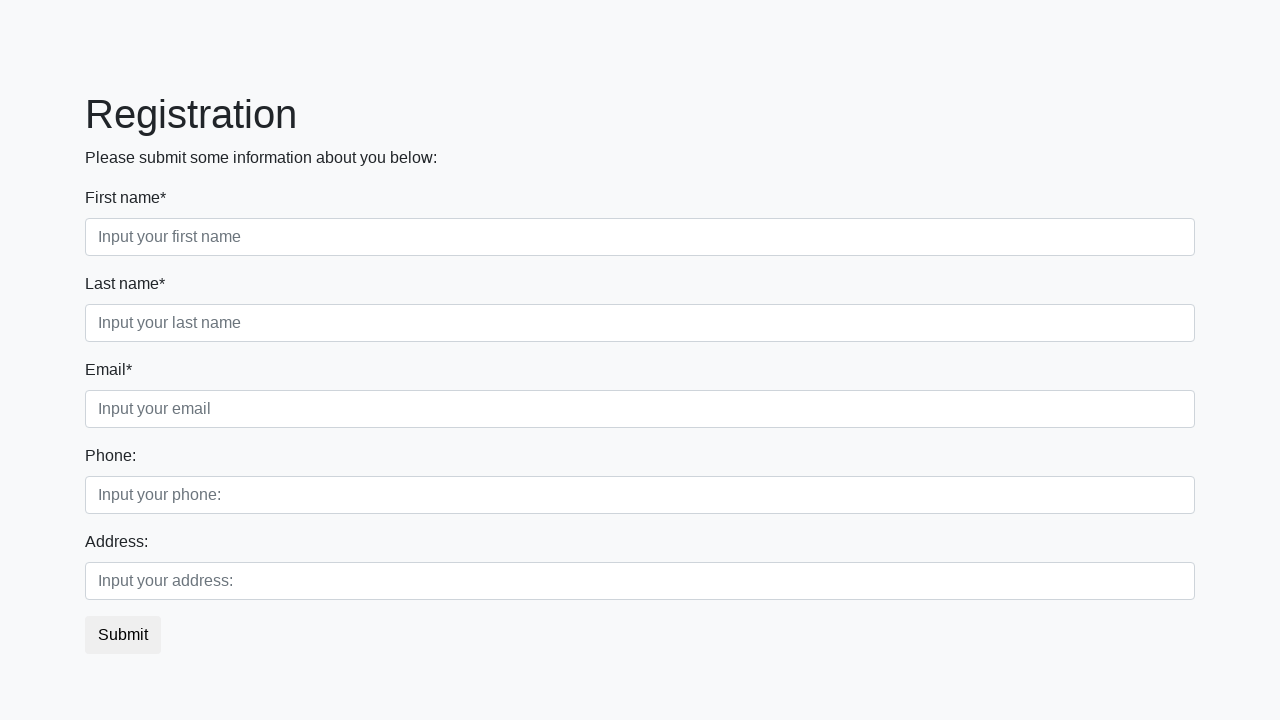

Filled first name field with 'Alex' on .first_block .first
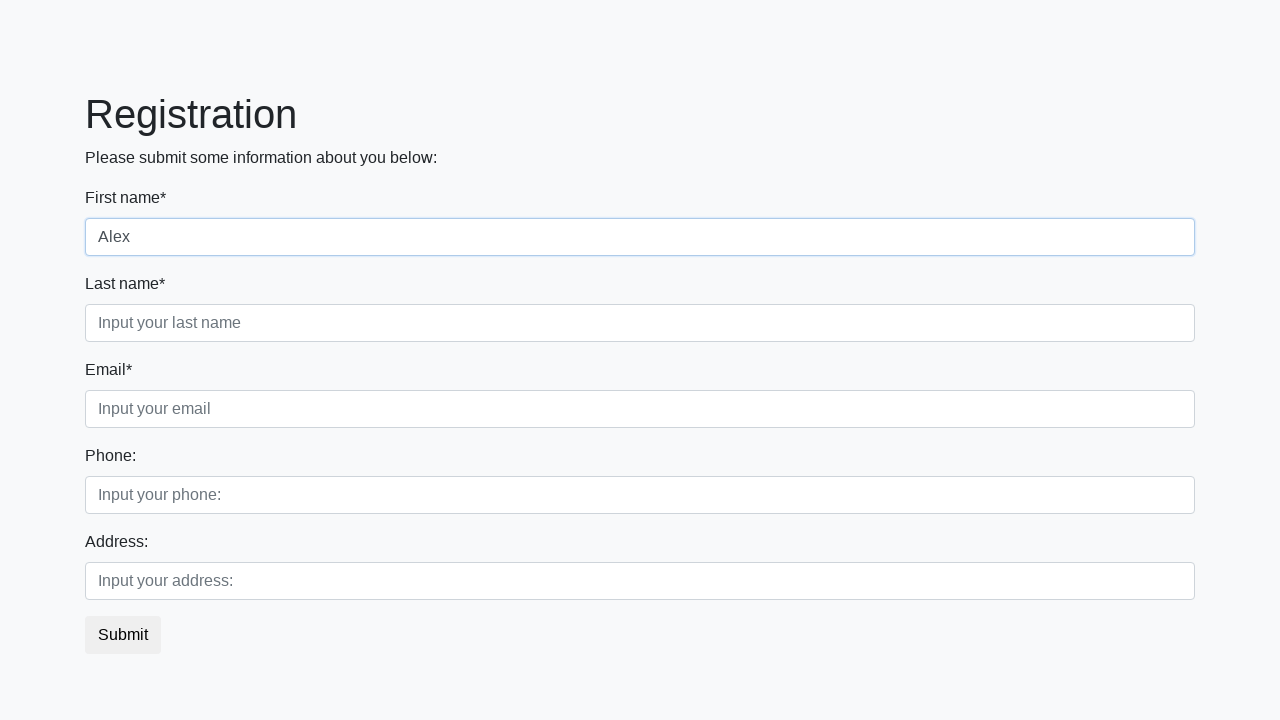

Filled last name field with 'Ivanov' on .first_block .second
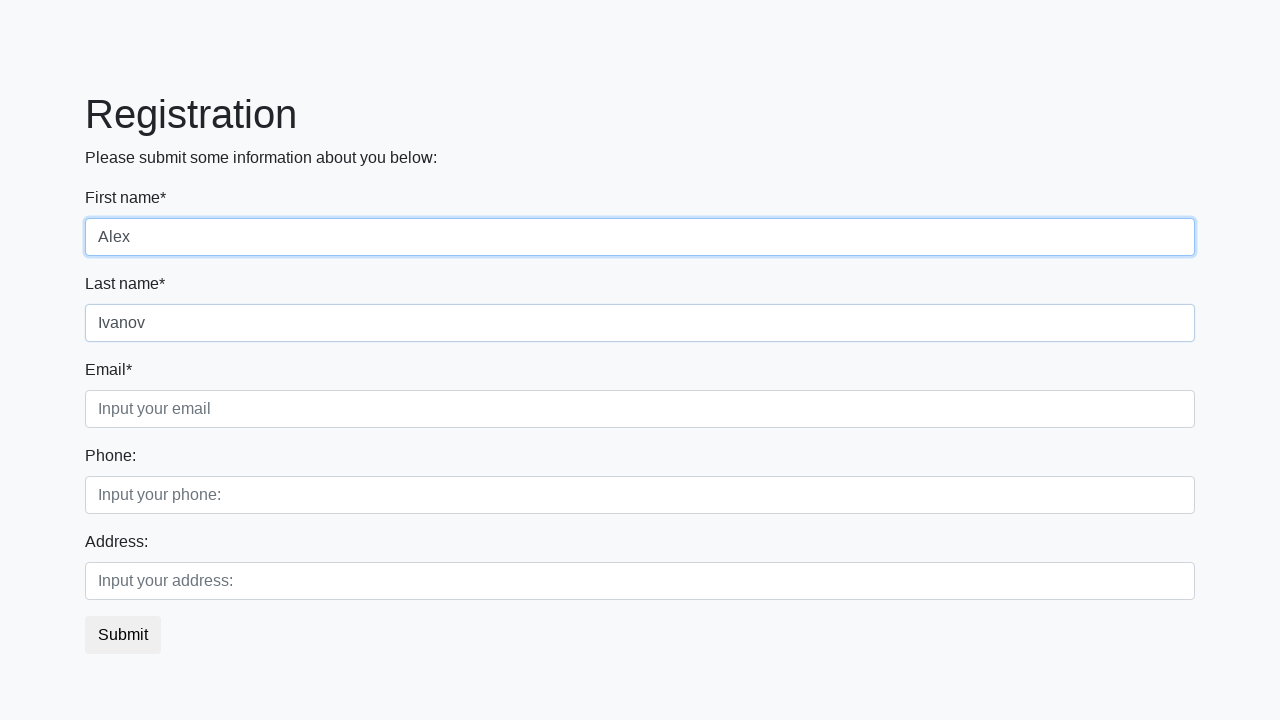

Filled email field with 'email@mail.ru' on .first_block .third
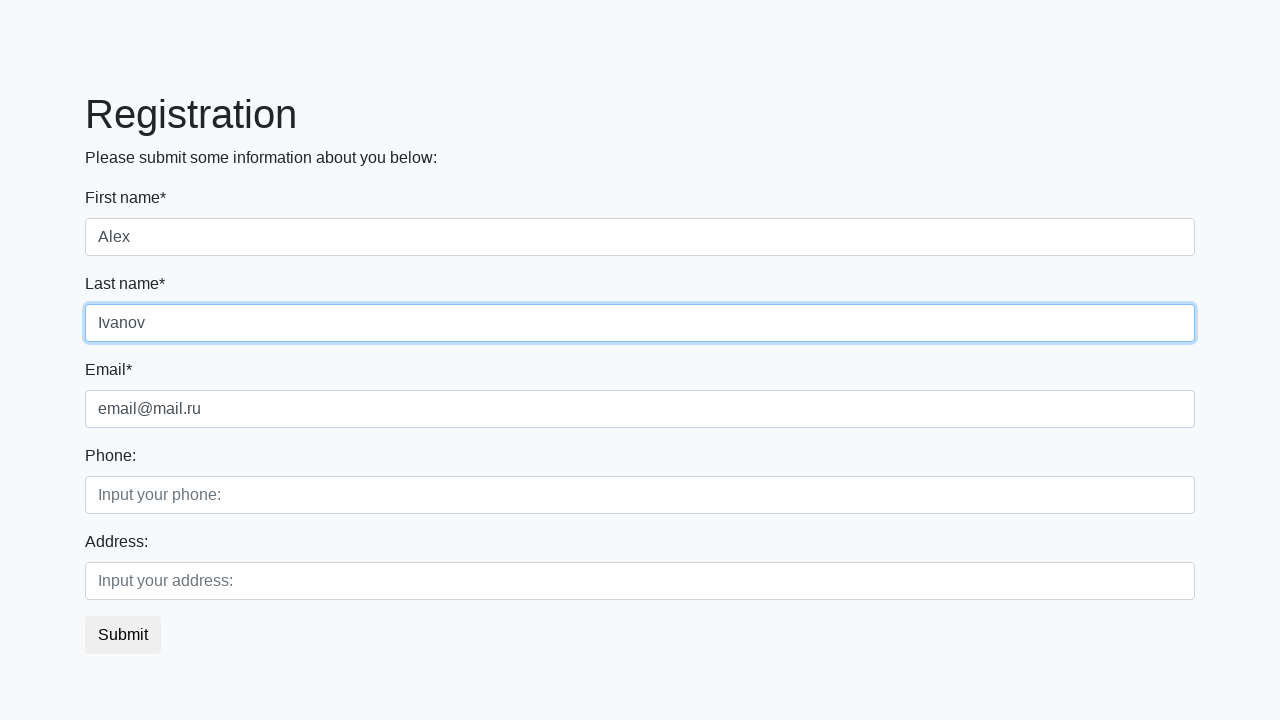

Clicked submit button to register at (123, 635) on button.btn
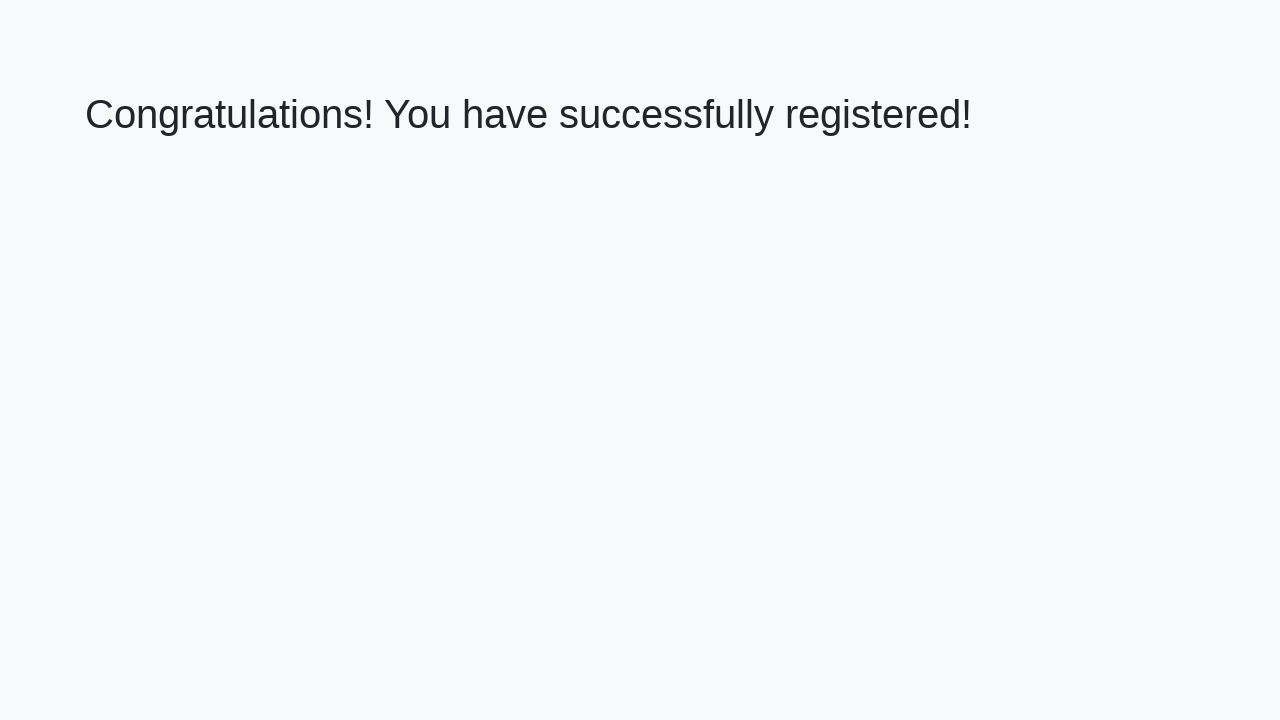

Success message h1 element appeared
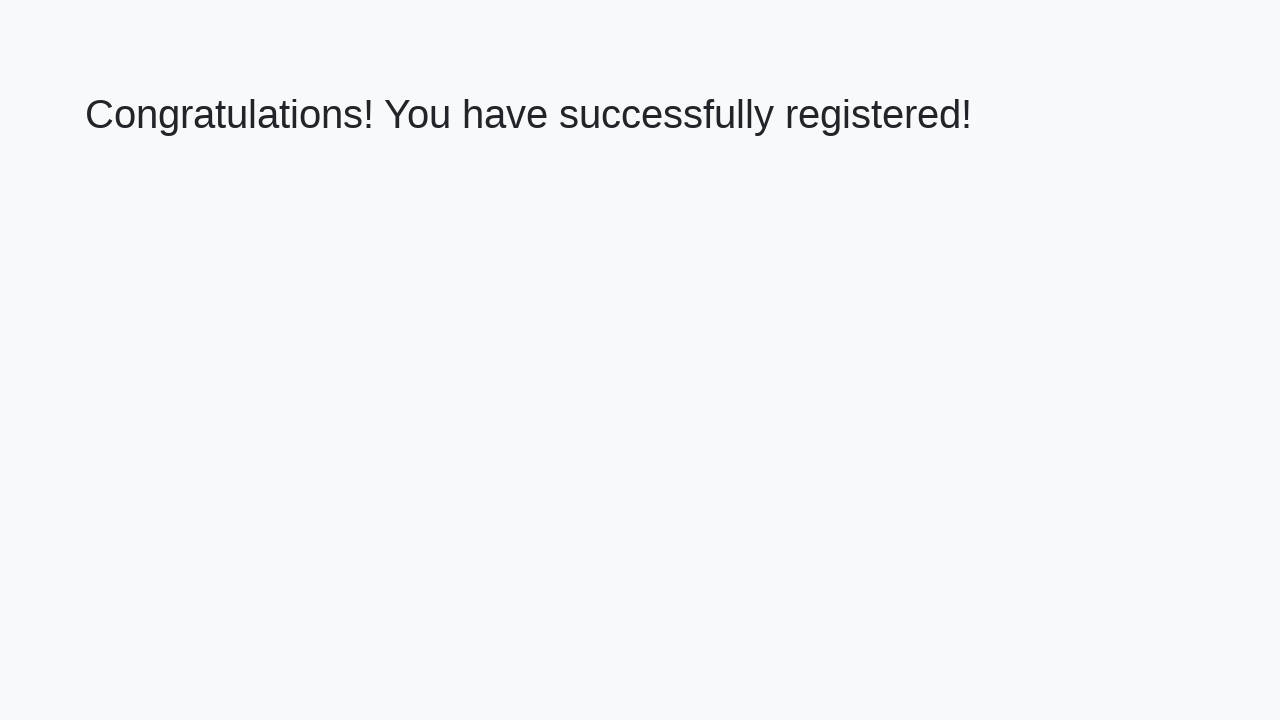

Retrieved success message text
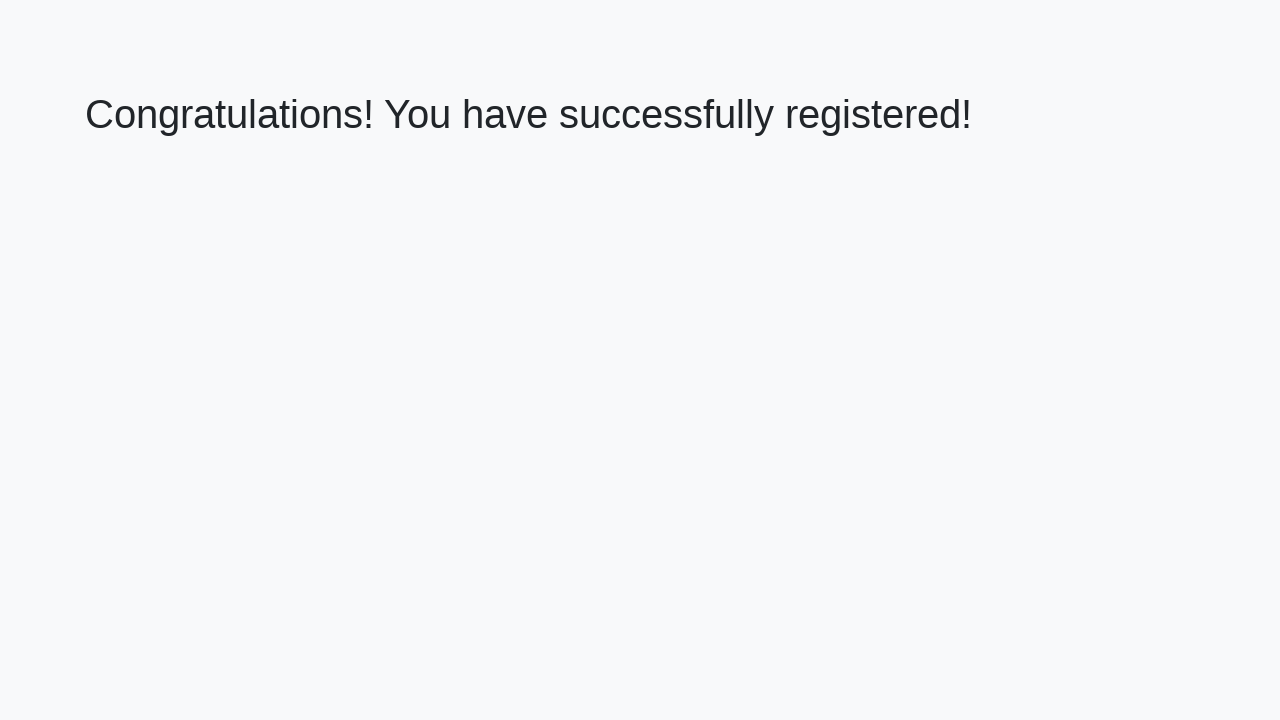

Verified success message: 'Congratulations! You have successfully registered!'
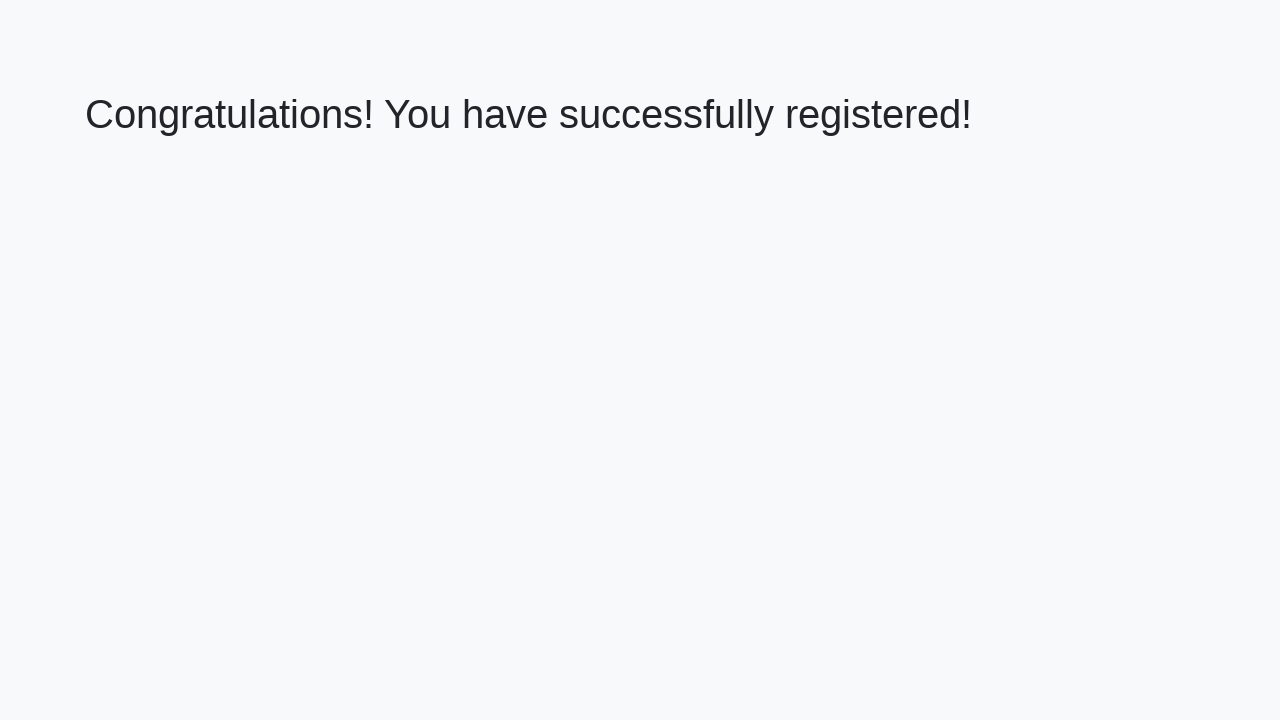

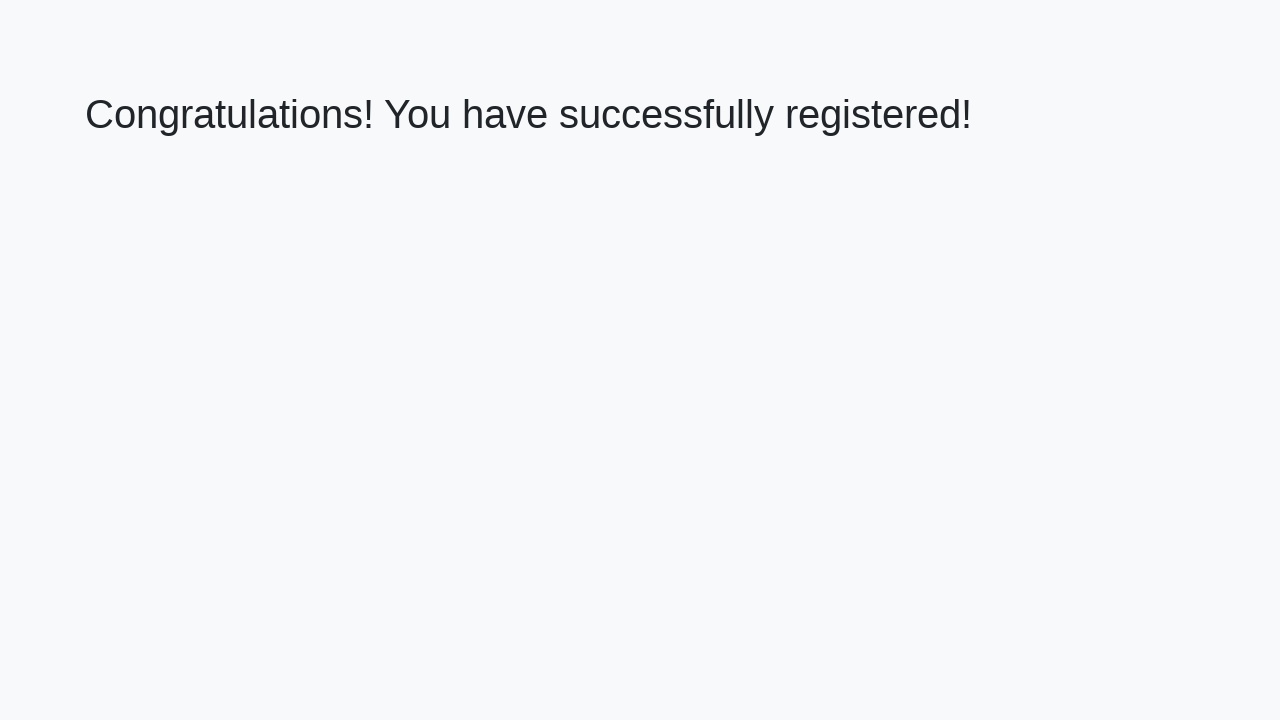